Tests scrollIntoView functionality by scrolling to search input and verifying scroll position

Starting URL: https://guinea-pig.webdriver.io

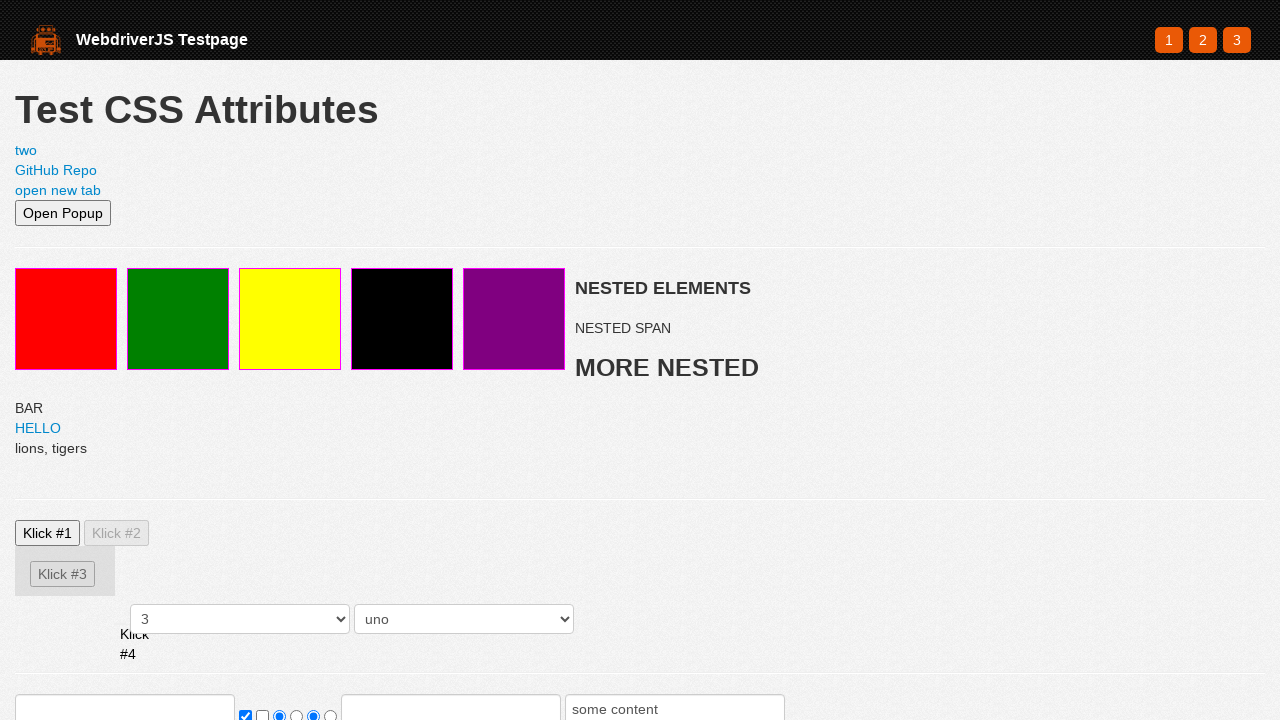

Set viewport size to 500x500
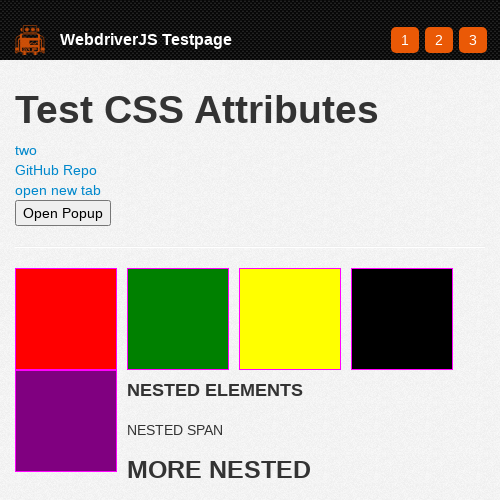

Scrolled search input into view
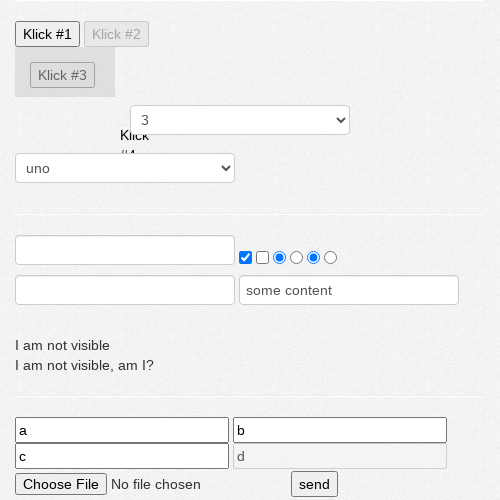

Retrieved scroll Y position: 601
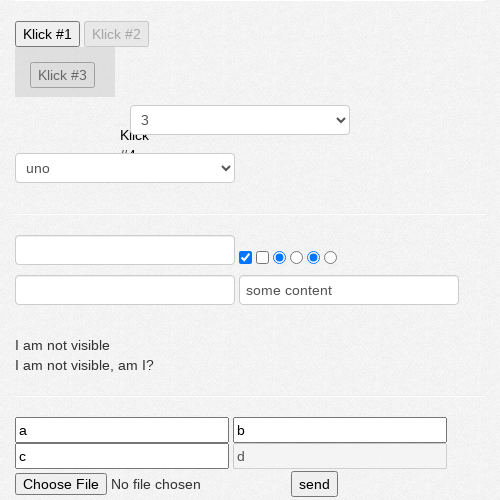

Verified scroll position is non-negative
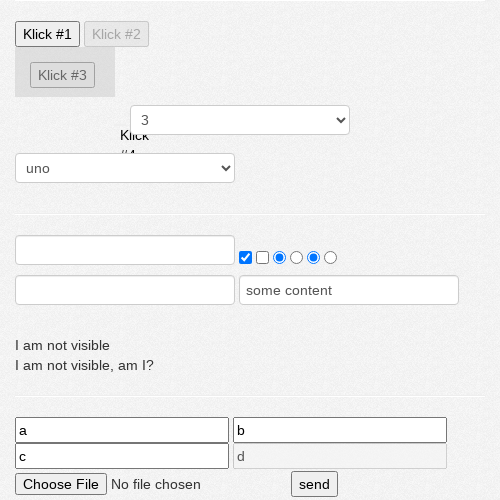

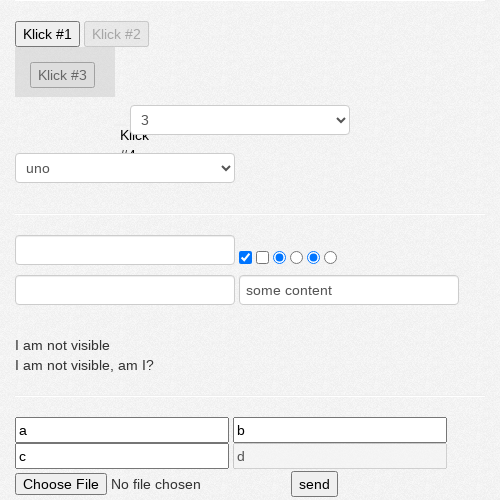